Tests entering text into a JavaScript prompt dialog and accepting it, then verifies the entered text is displayed

Starting URL: https://the-internet.herokuapp.com/javascript_alerts

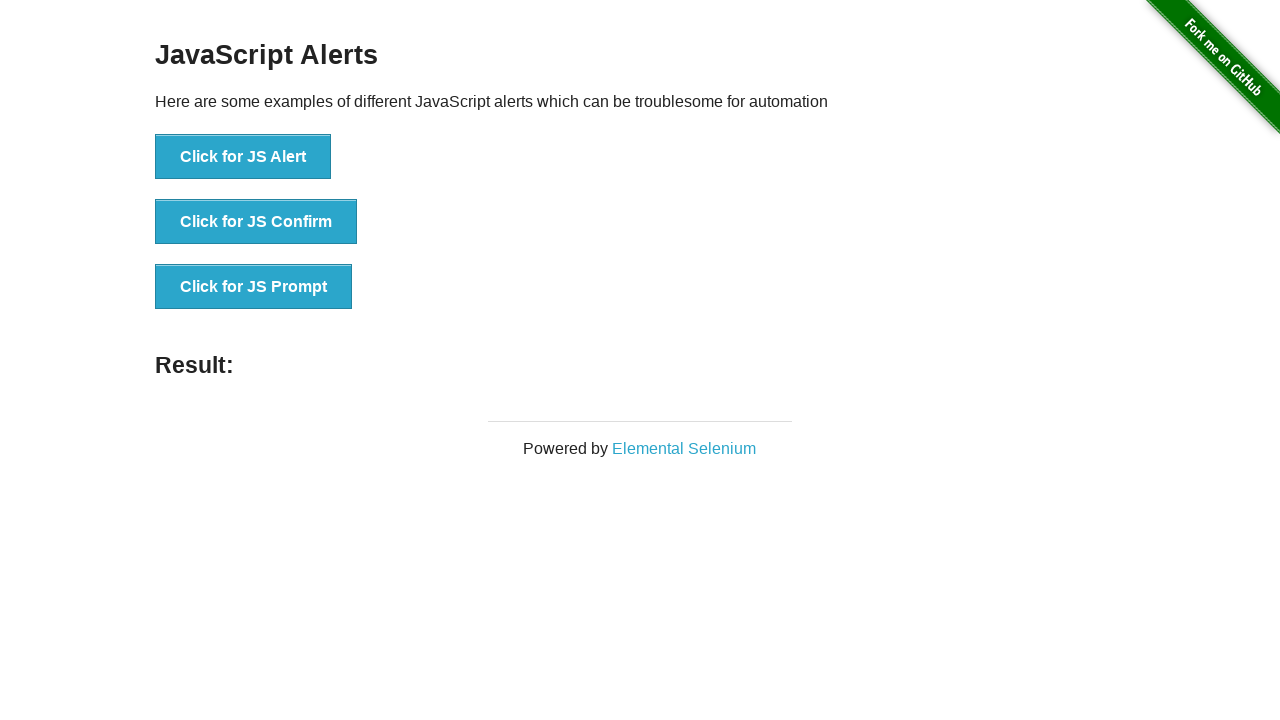

Set up dialog handler to accept prompt with text 'test'
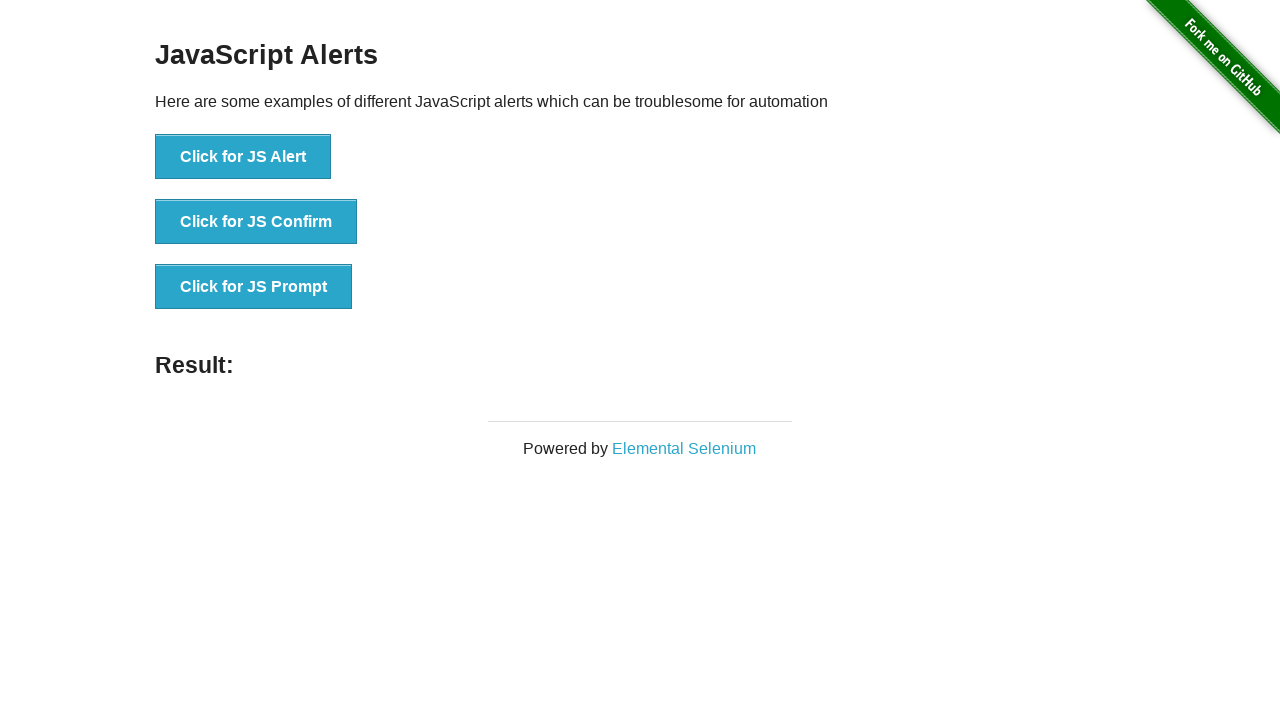

Clicked the JS Prompt button to trigger dialog at (254, 287) on [onclick='jsPrompt()']
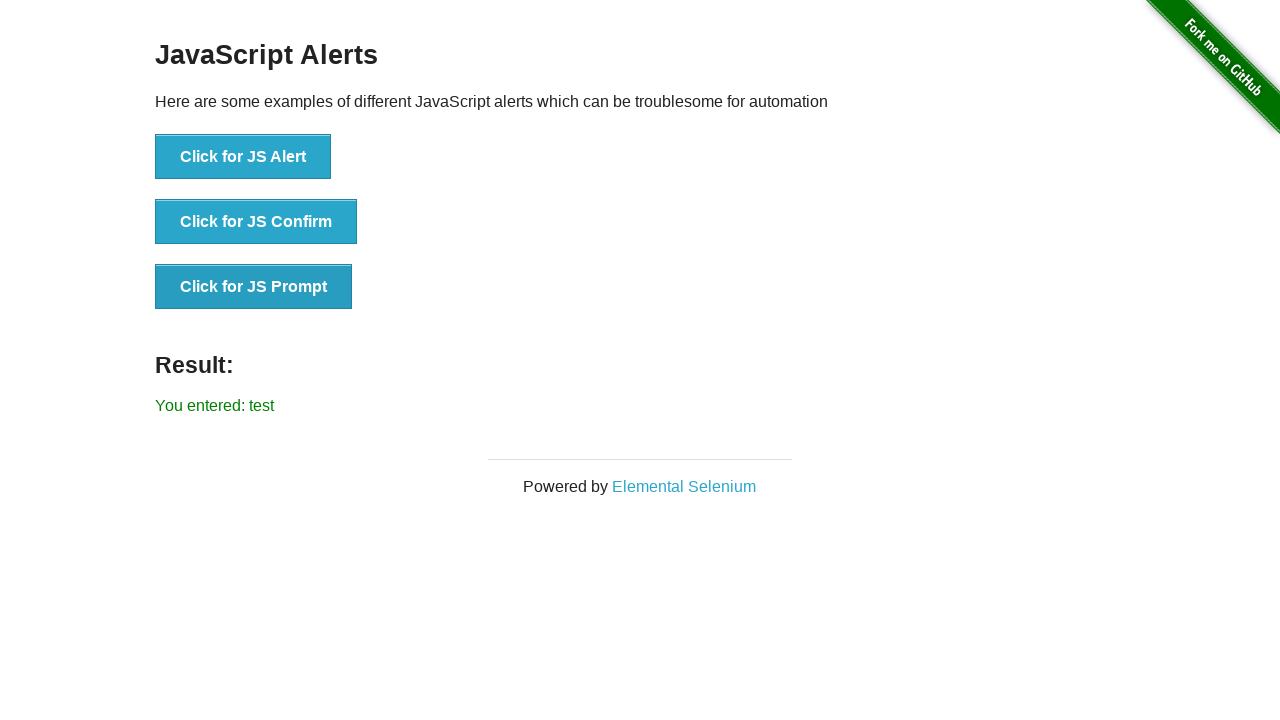

Result element loaded after dialog acceptance
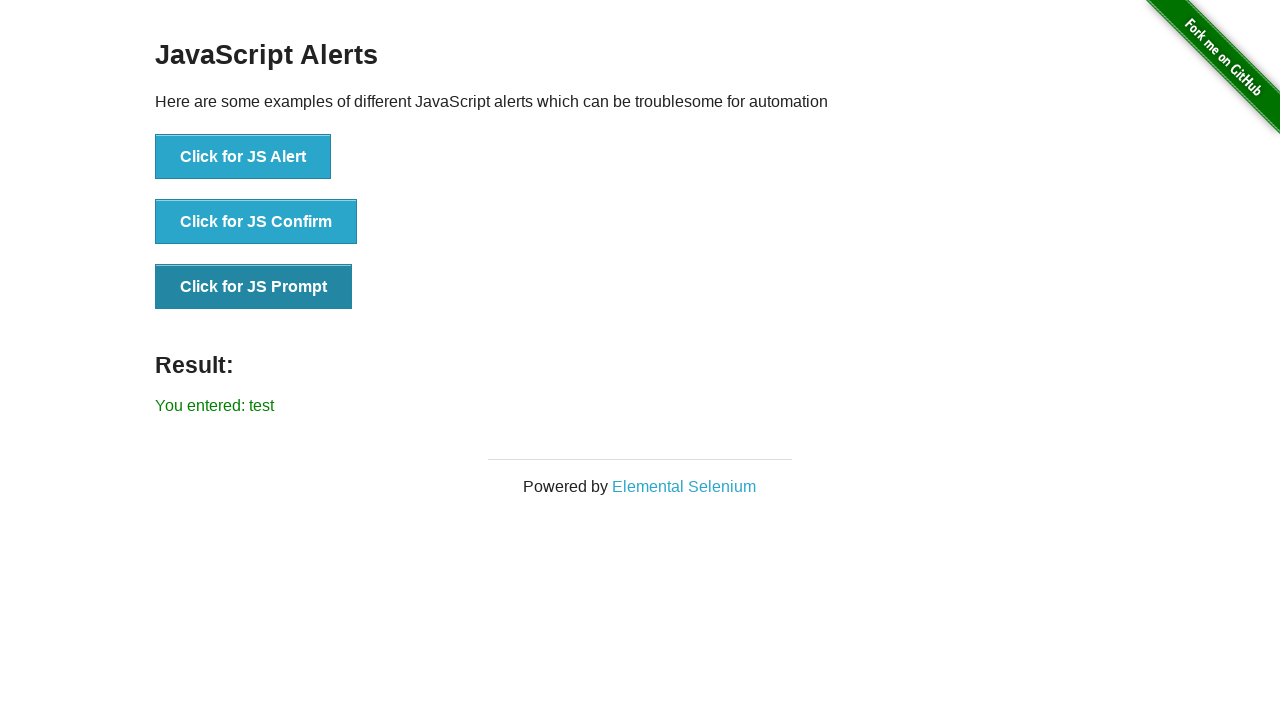

Retrieved result text from element
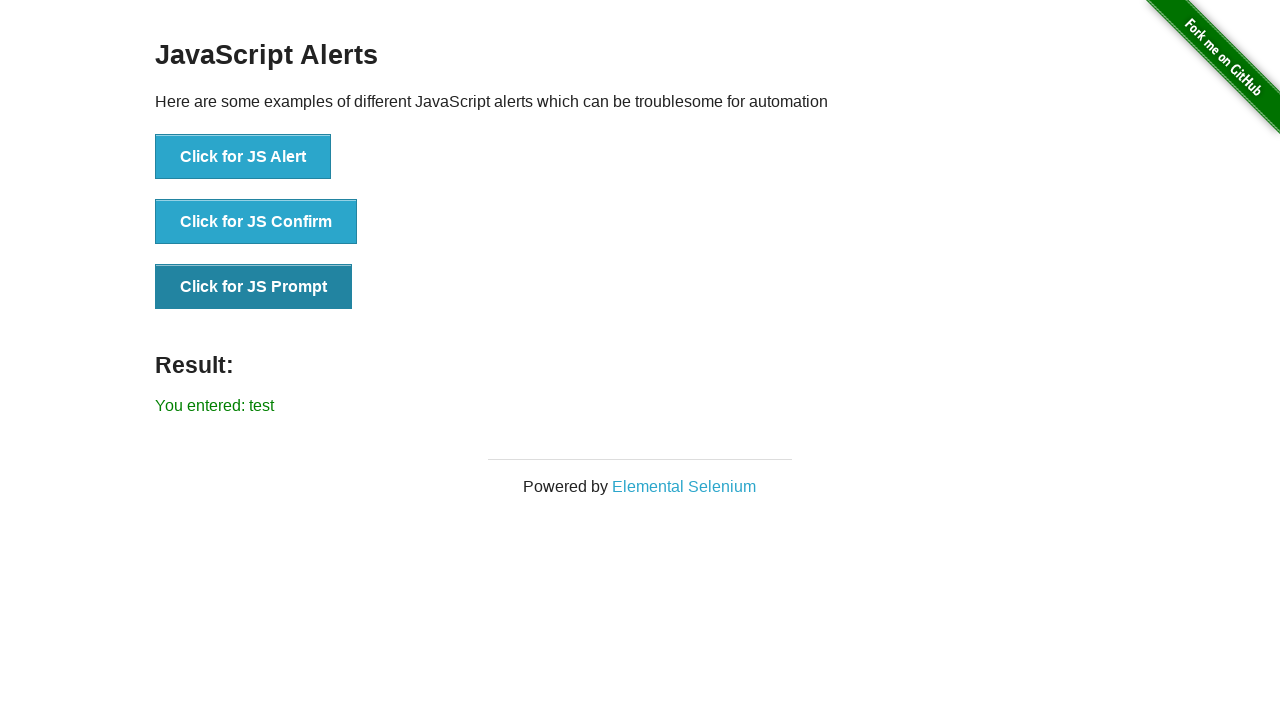

Verified that result text matches 'You entered: test'
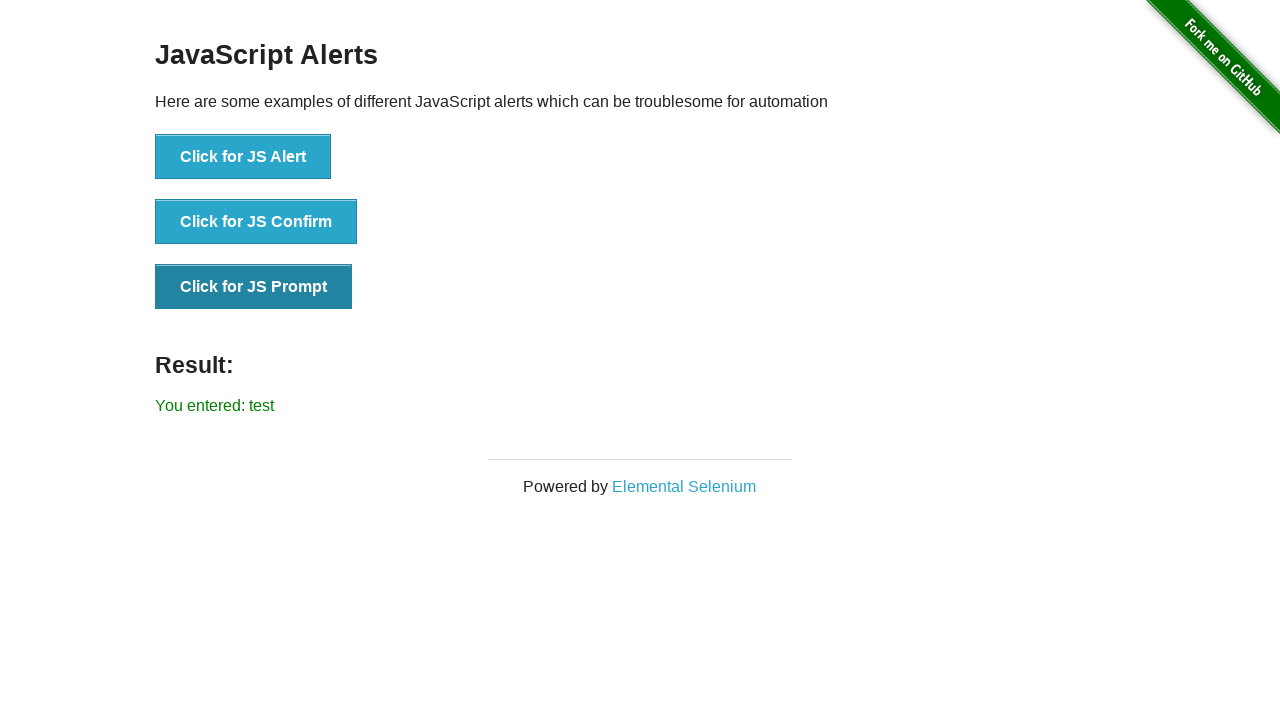

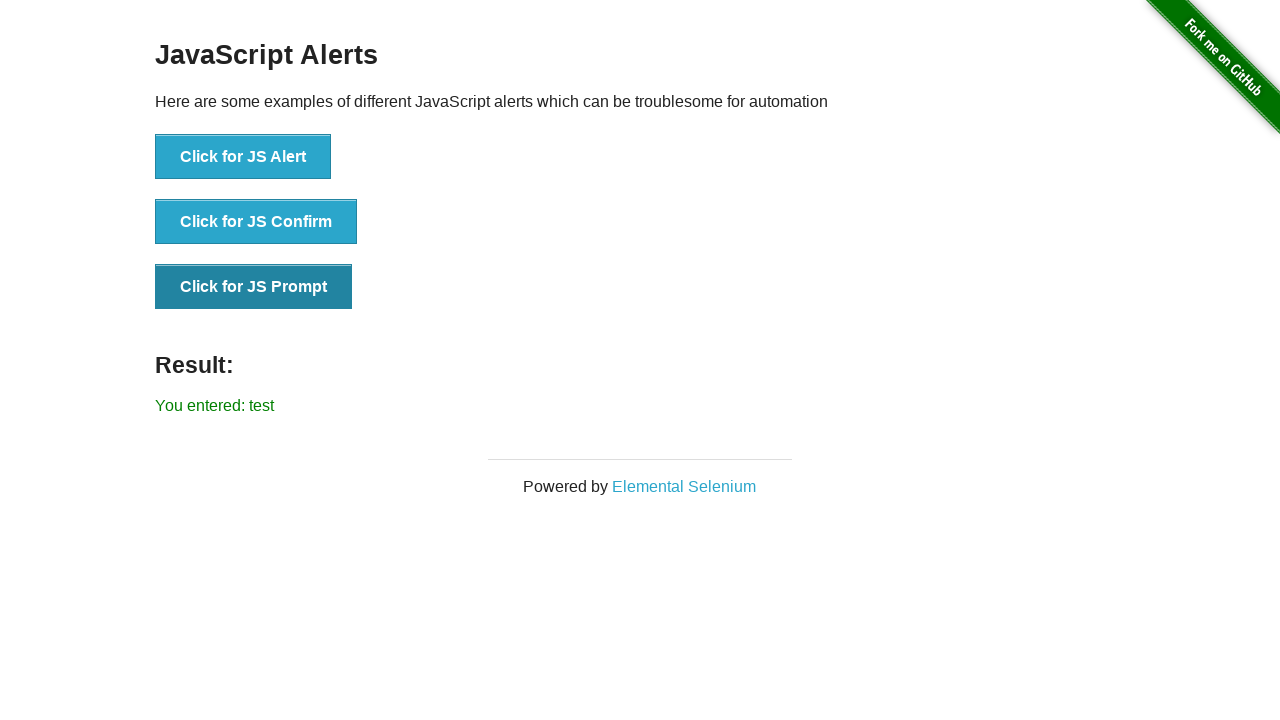